Tests web table interaction by iterating through table rows, reading header and cell data, and clicking a checkbox input in a specific row where the second column contains "Man"

Starting URL: https://letcode.in/table

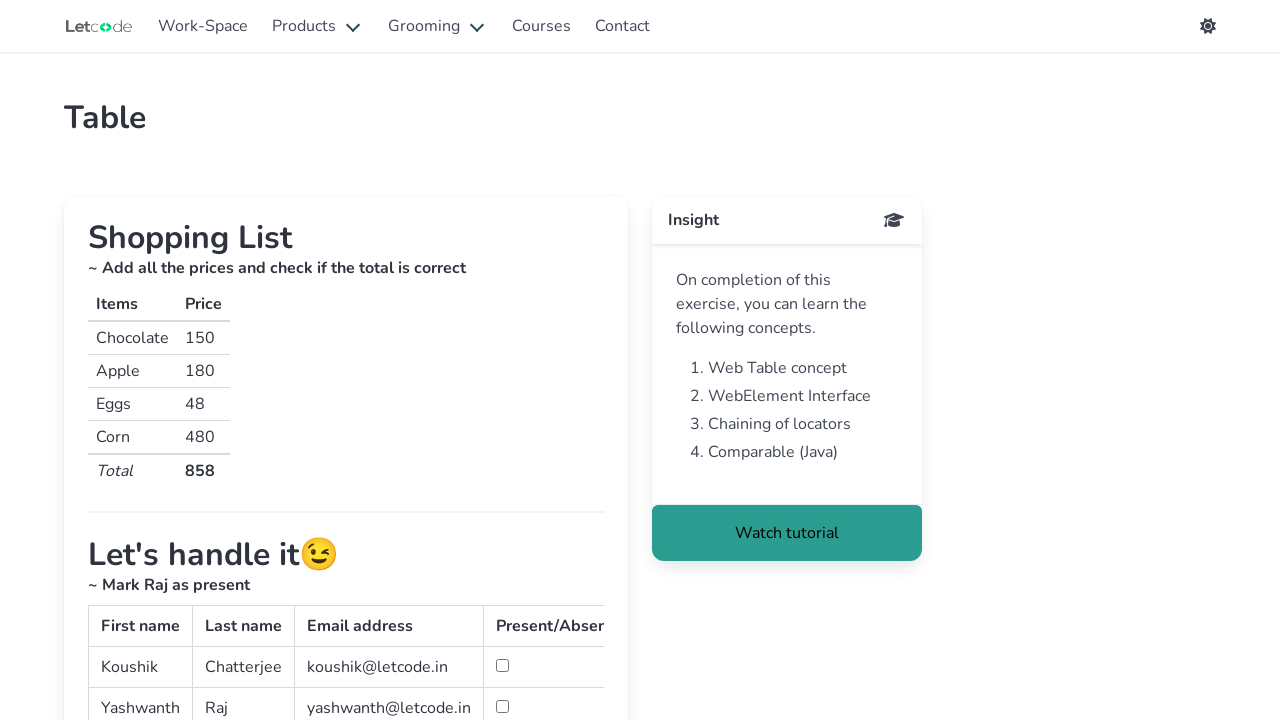

Waited for web table to be visible
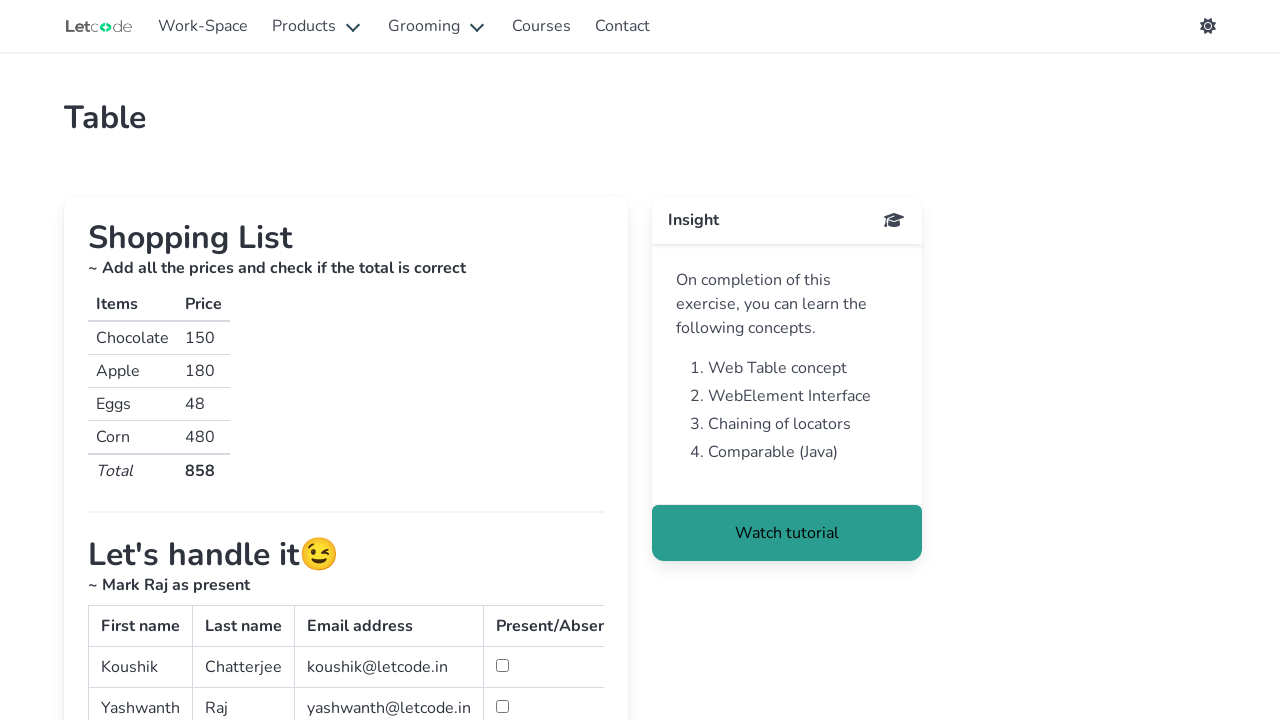

Retrieved all rows from table body
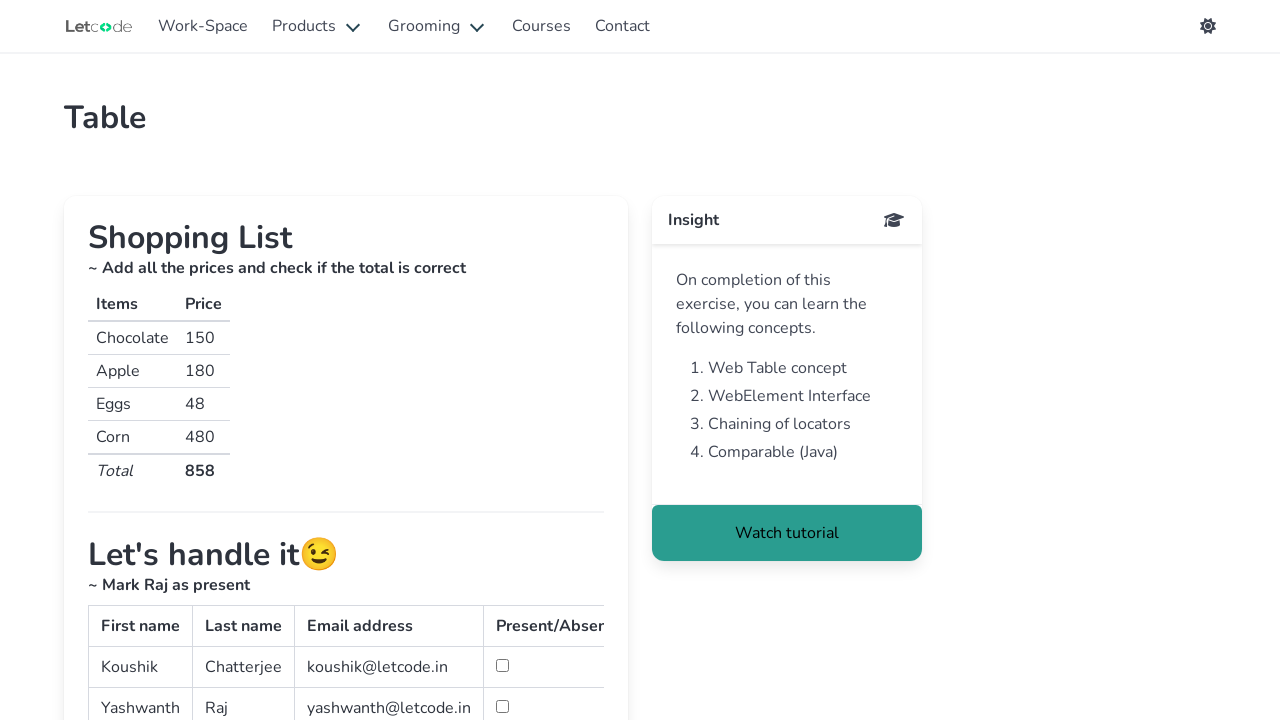

Retrieved cells from current table row
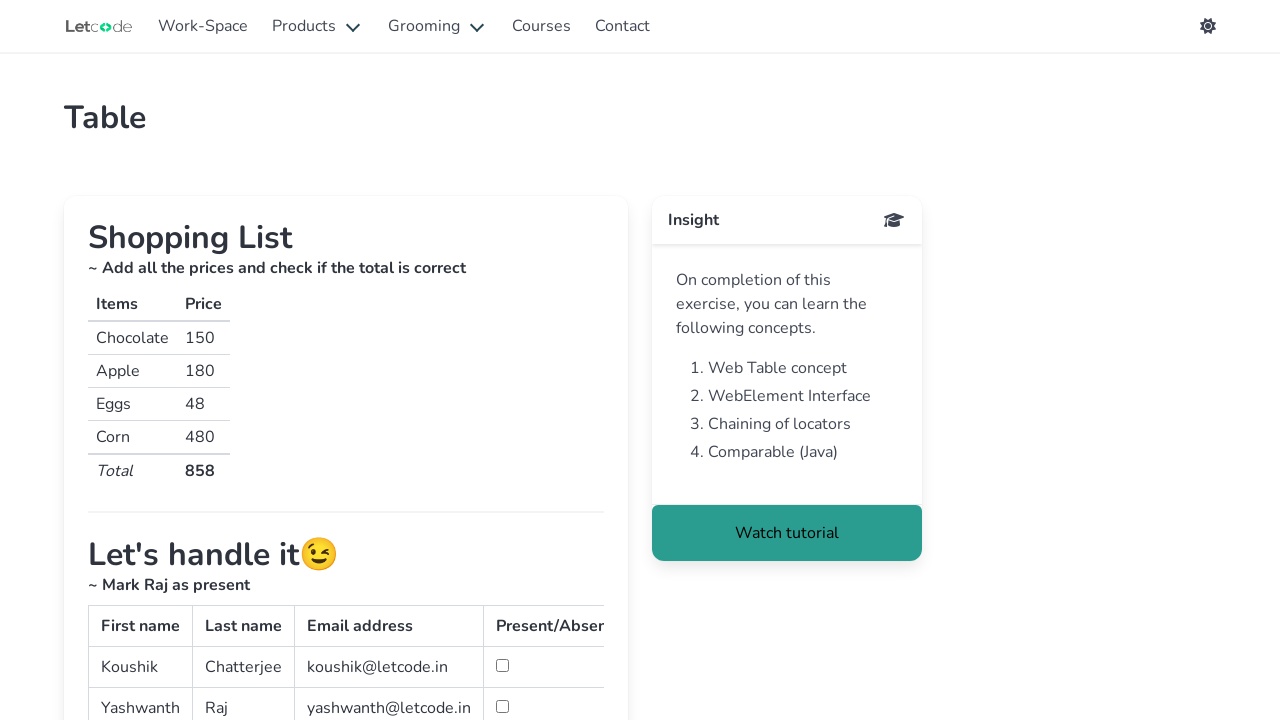

Read second column cell text: 'Chatterjee'
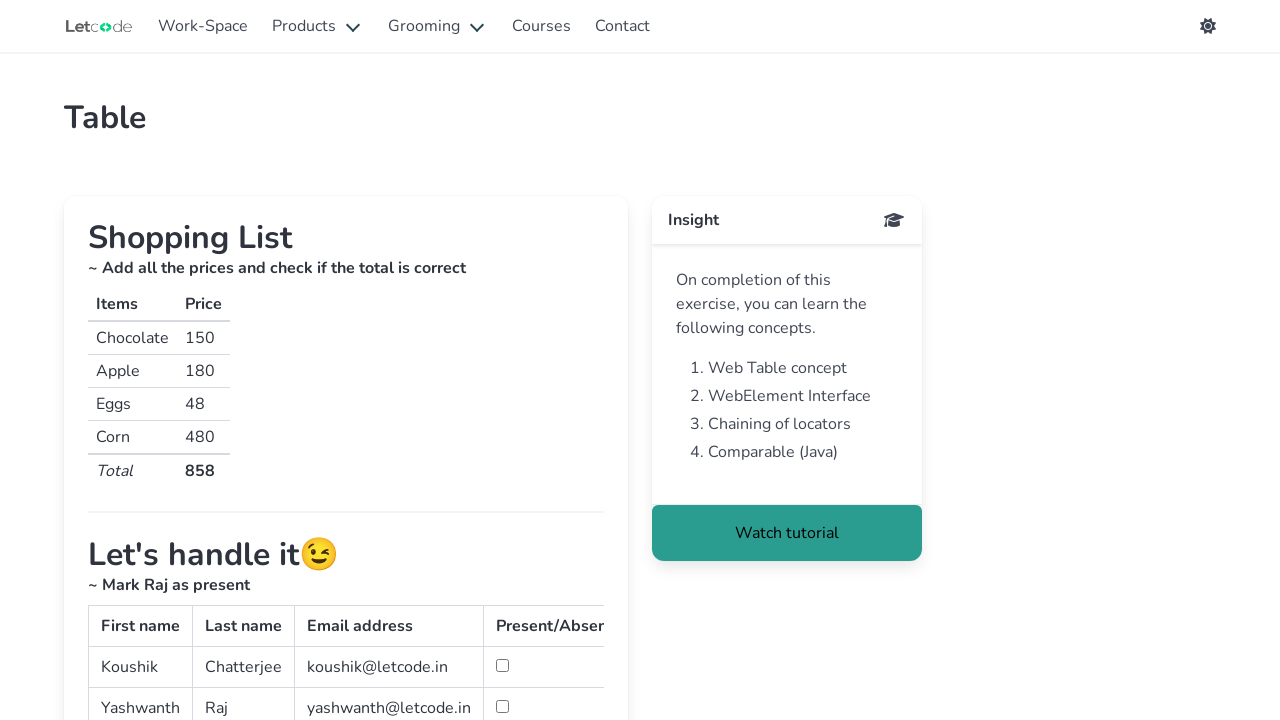

Retrieved cells from current table row
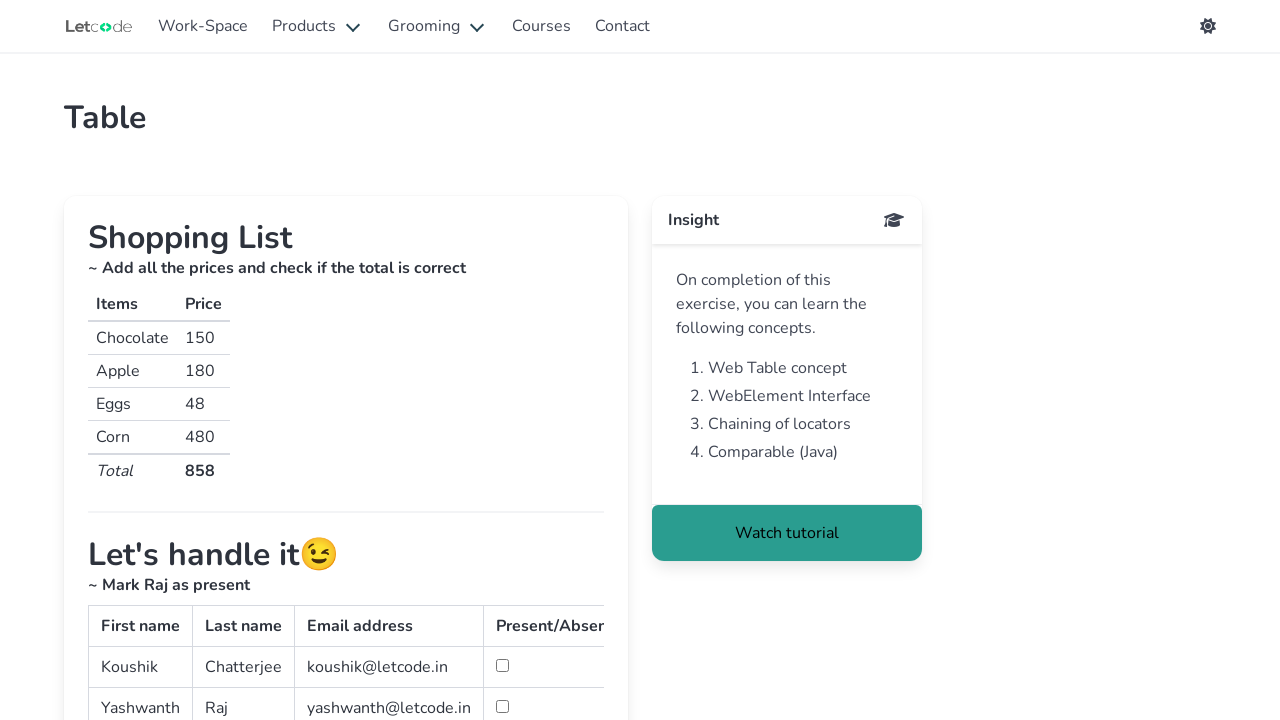

Read second column cell text: 'Raj'
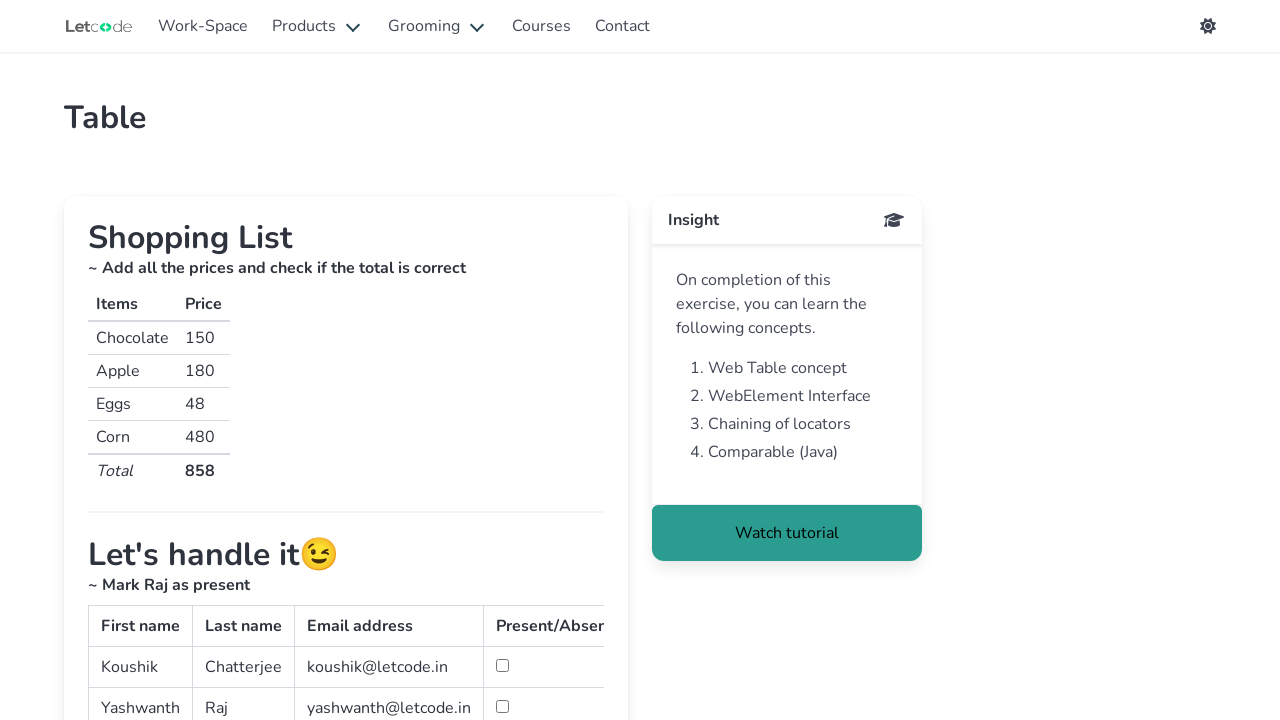

Retrieved cells from current table row
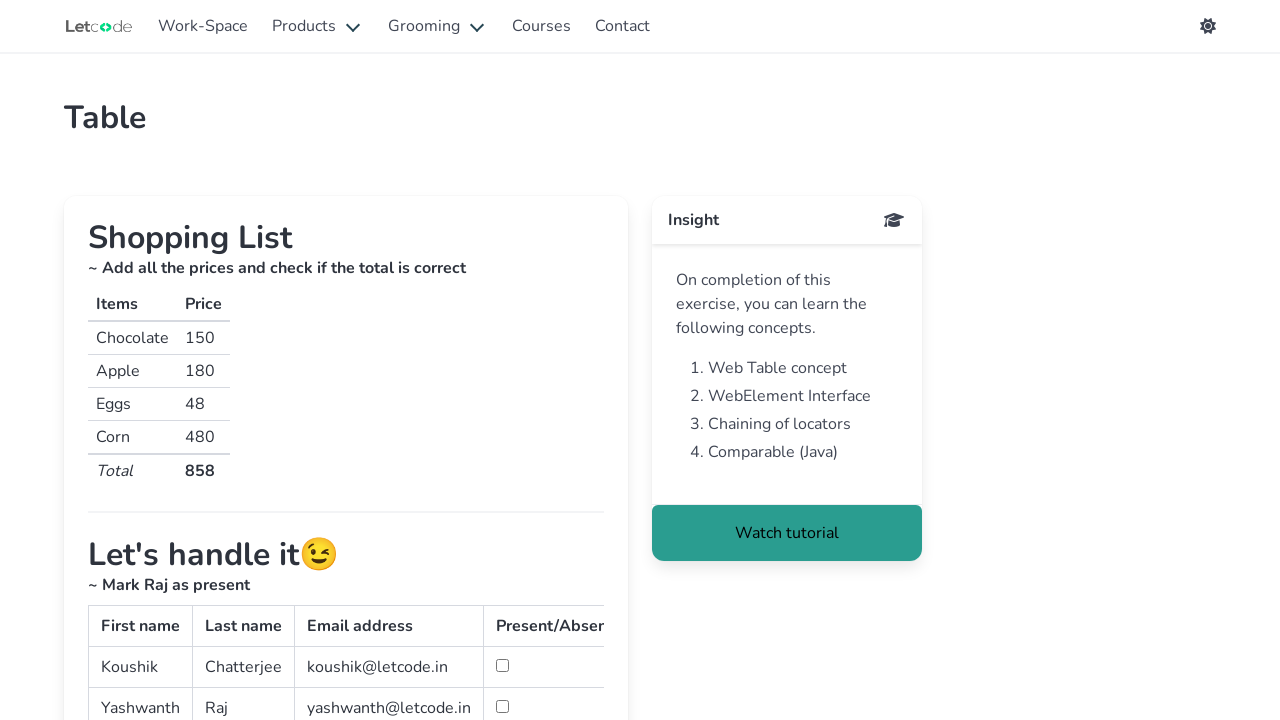

Read second column cell text: 'Man'
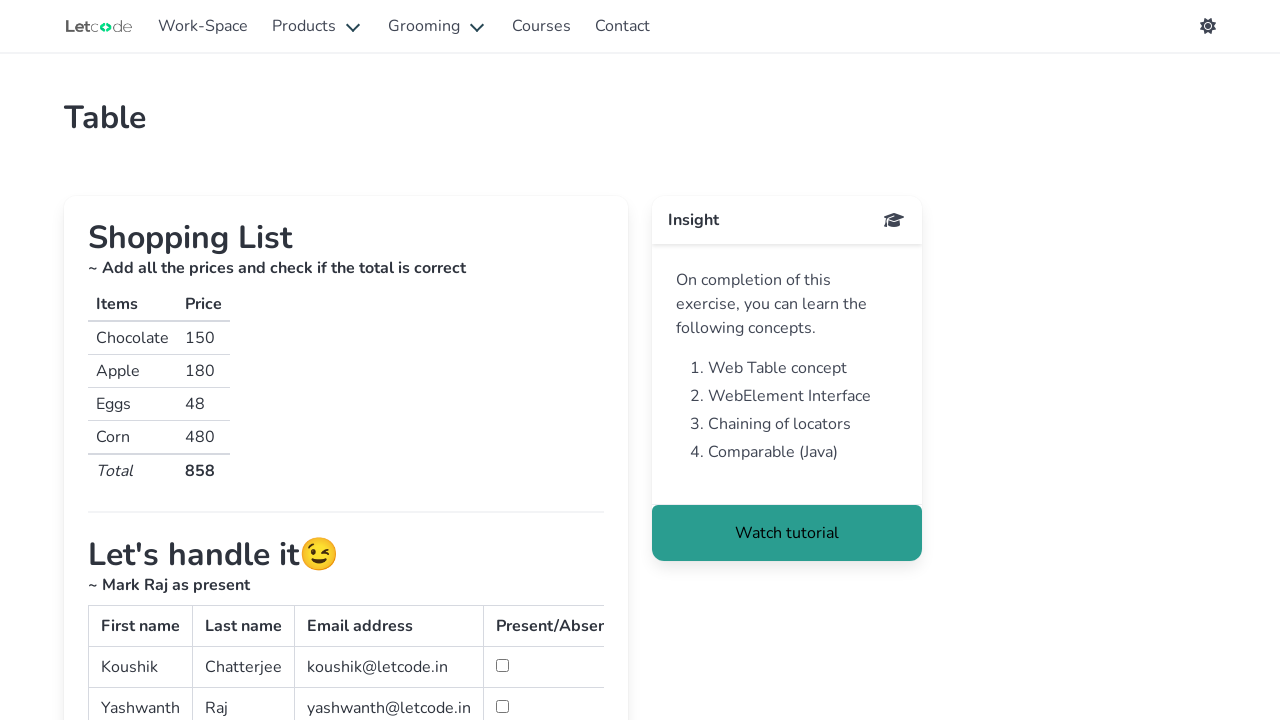

Found row with 'Man' in second column and clicked checkbox in fourth column at (502, 360) on xpath=//table[@id='simpletable']/tbody/tr >> nth=2 >> td >> nth=3 >> input
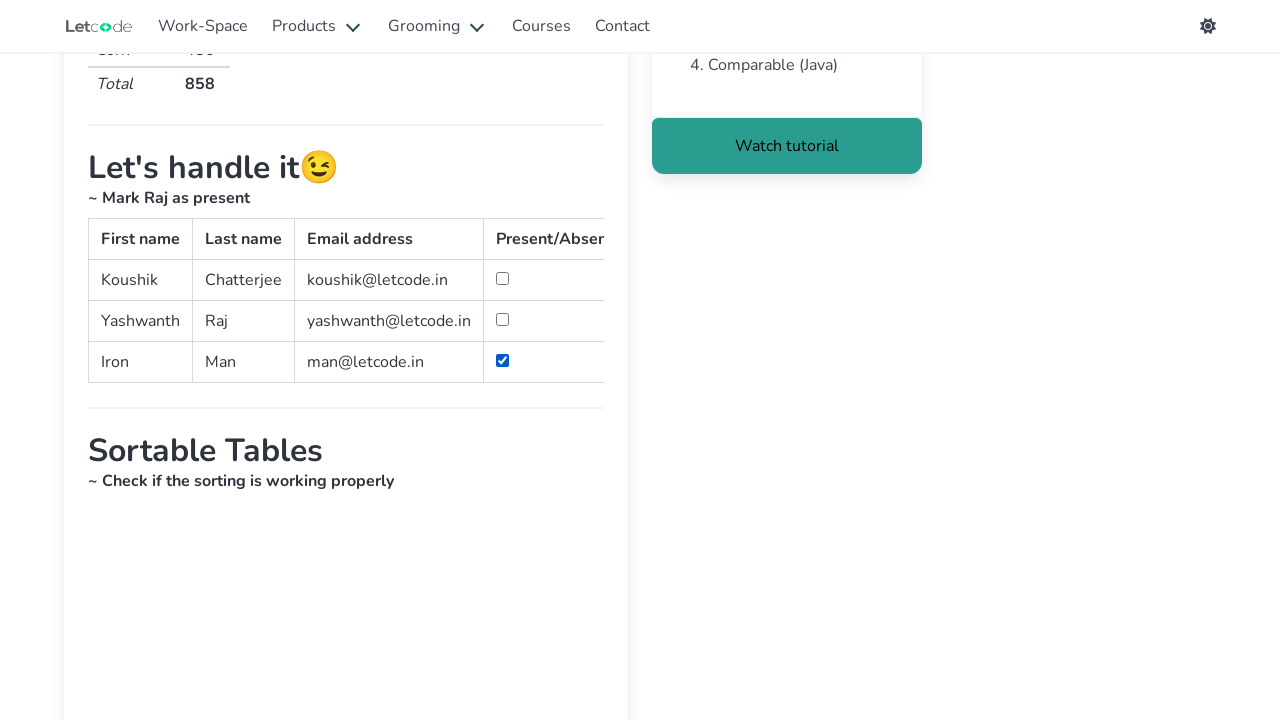

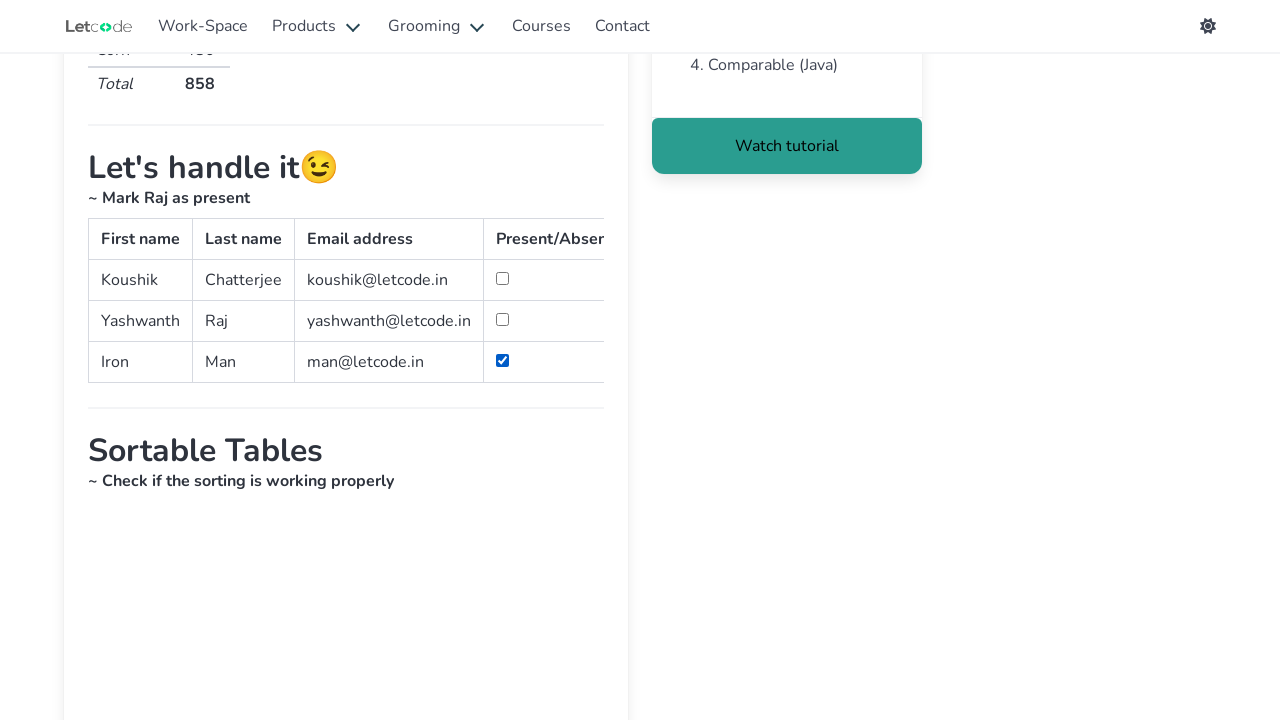